Navigates to a drag and drop demo page to test drag and drop functionality

Starting URL: https://the-internet.herokuapp.com/drag_and_drop

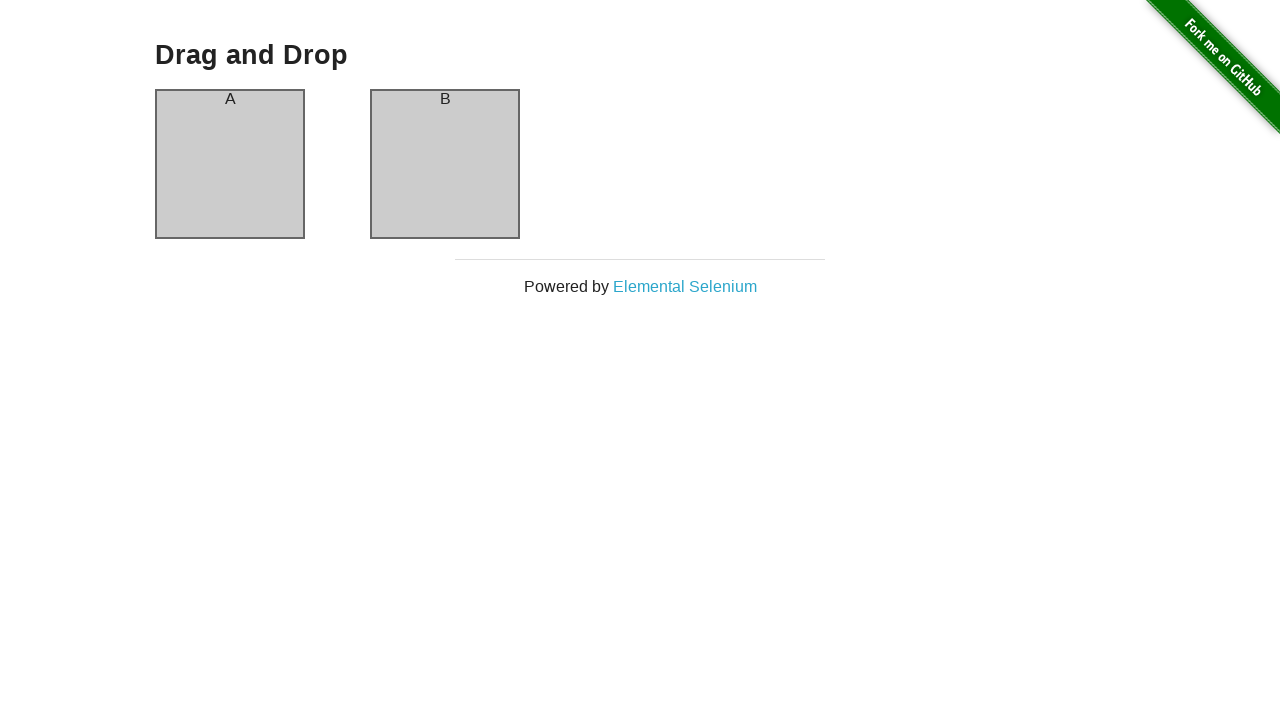

Waited for column A draggable element to be visible
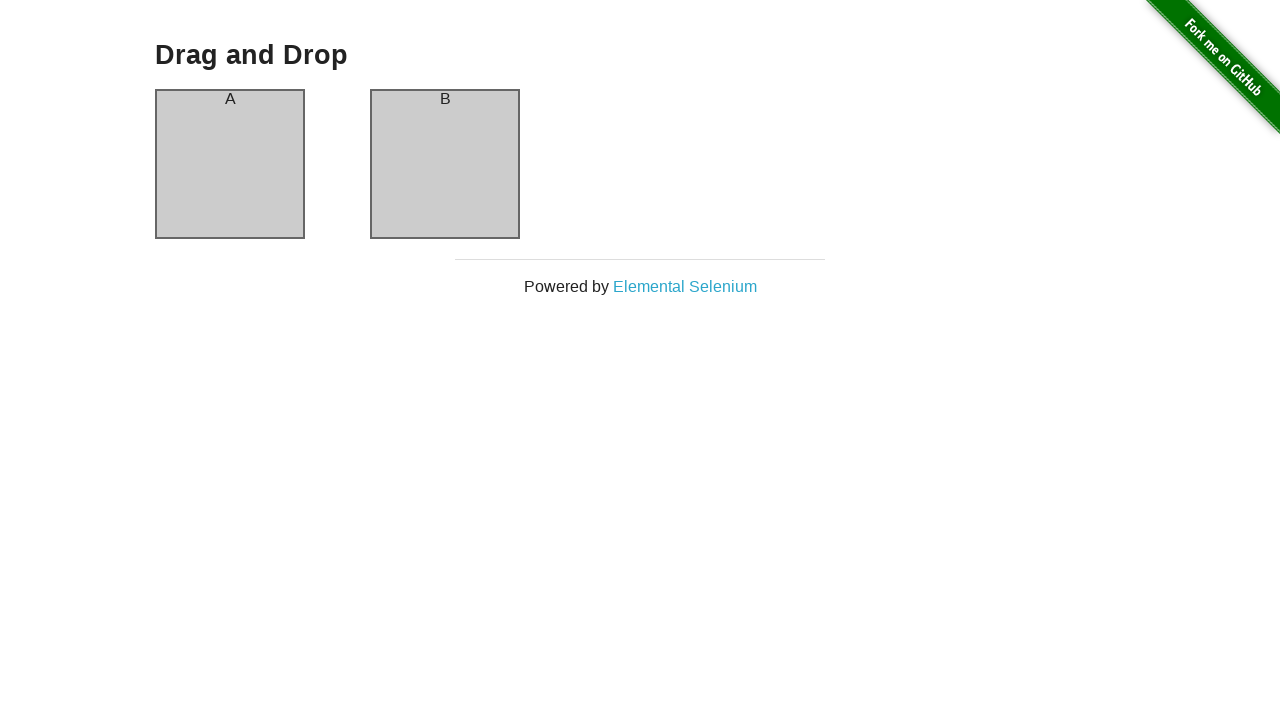

Waited for column B drop target element to be visible
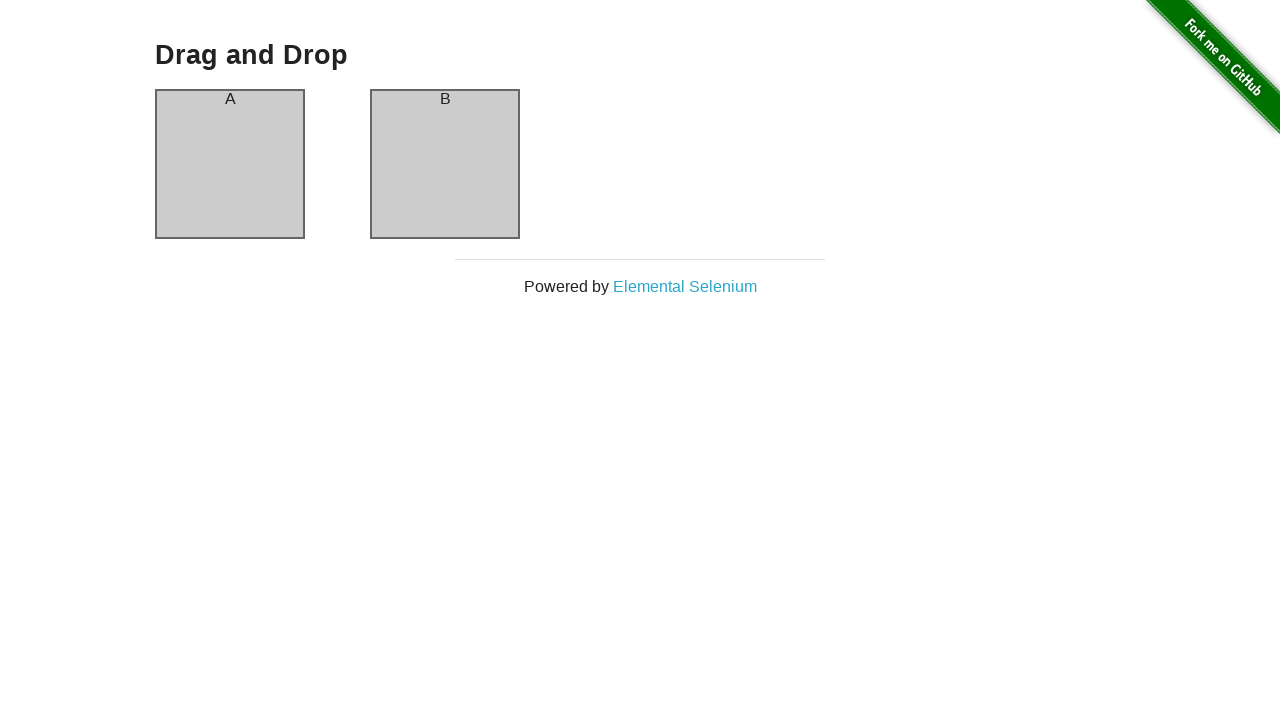

Dragged column A element and dropped it onto column B at (445, 164)
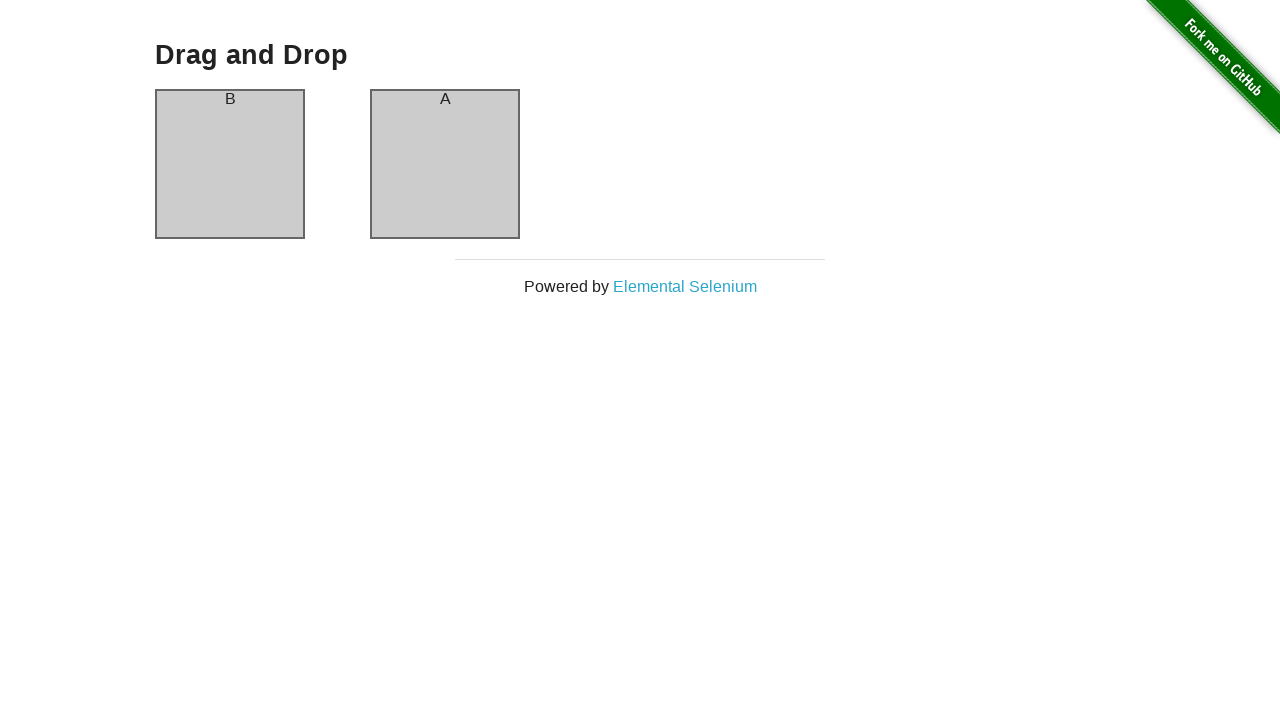

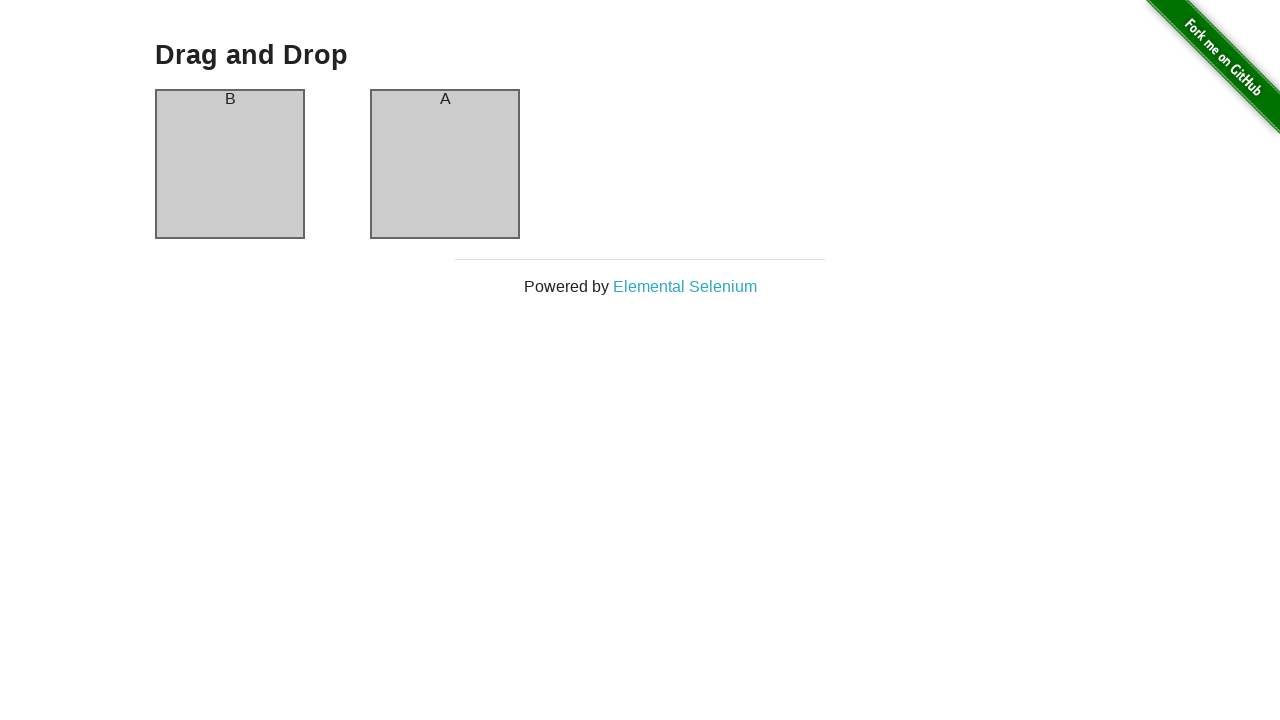